Tests checkbox functionality by locating two checkboxes, clicking them if not already selected, and verifying both checkboxes are selected.

Starting URL: https://the-internet.herokuapp.com/checkboxes

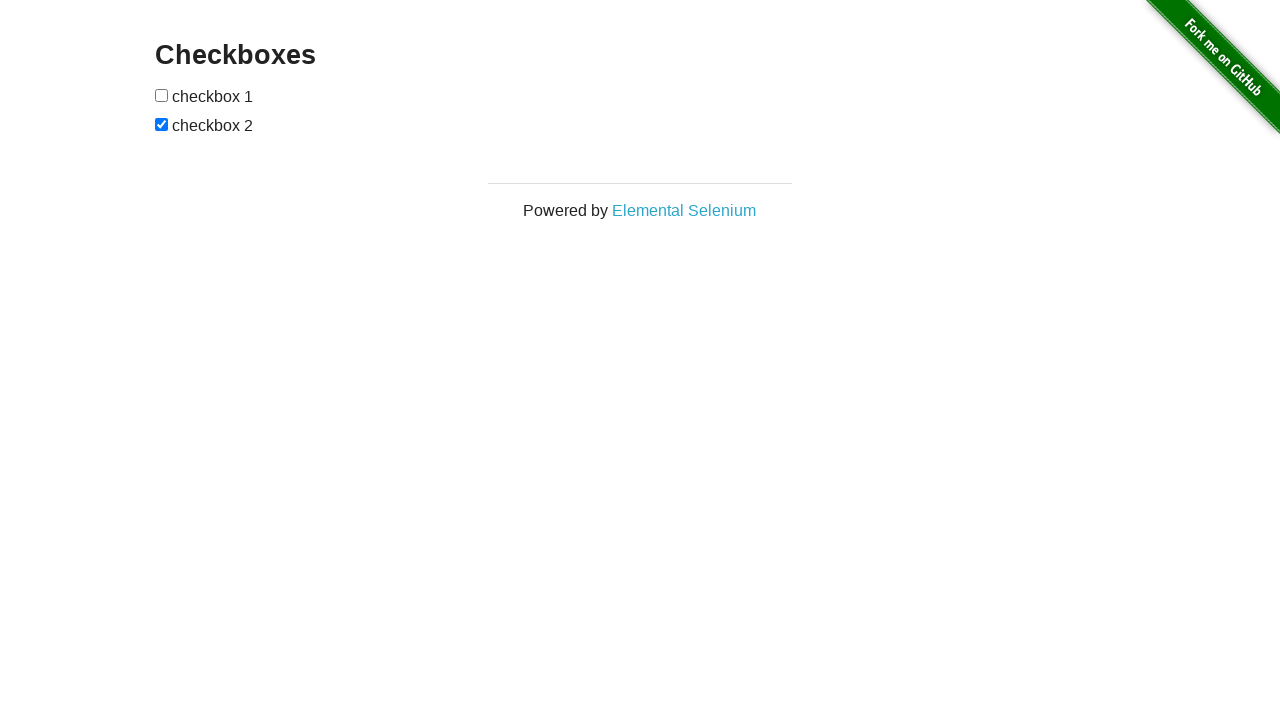

Located first checkbox element
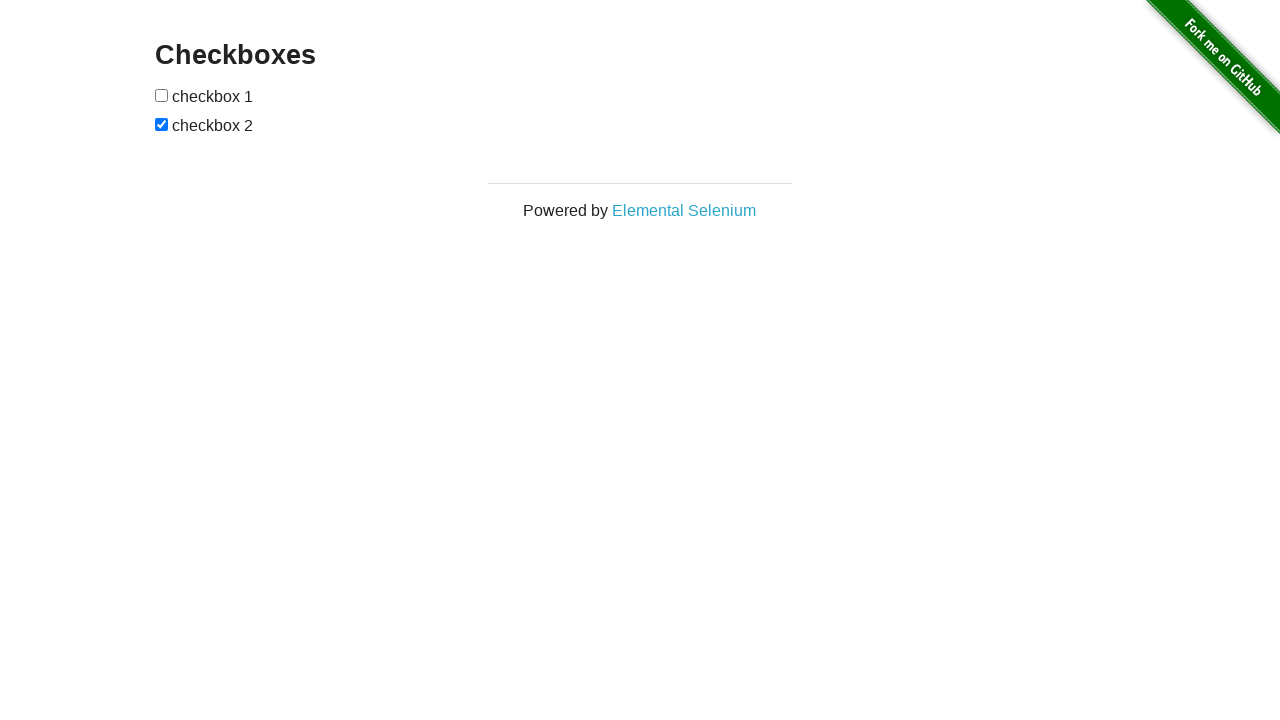

Located second checkbox element
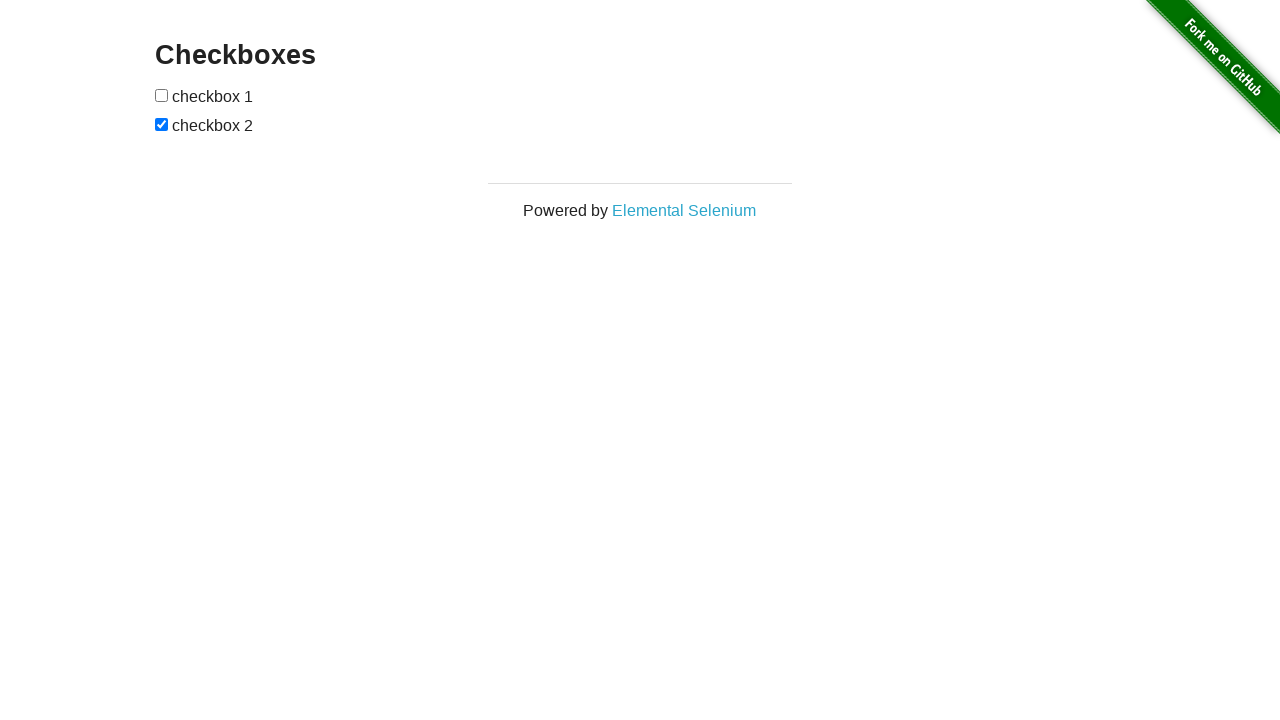

Checked if first checkbox is selected
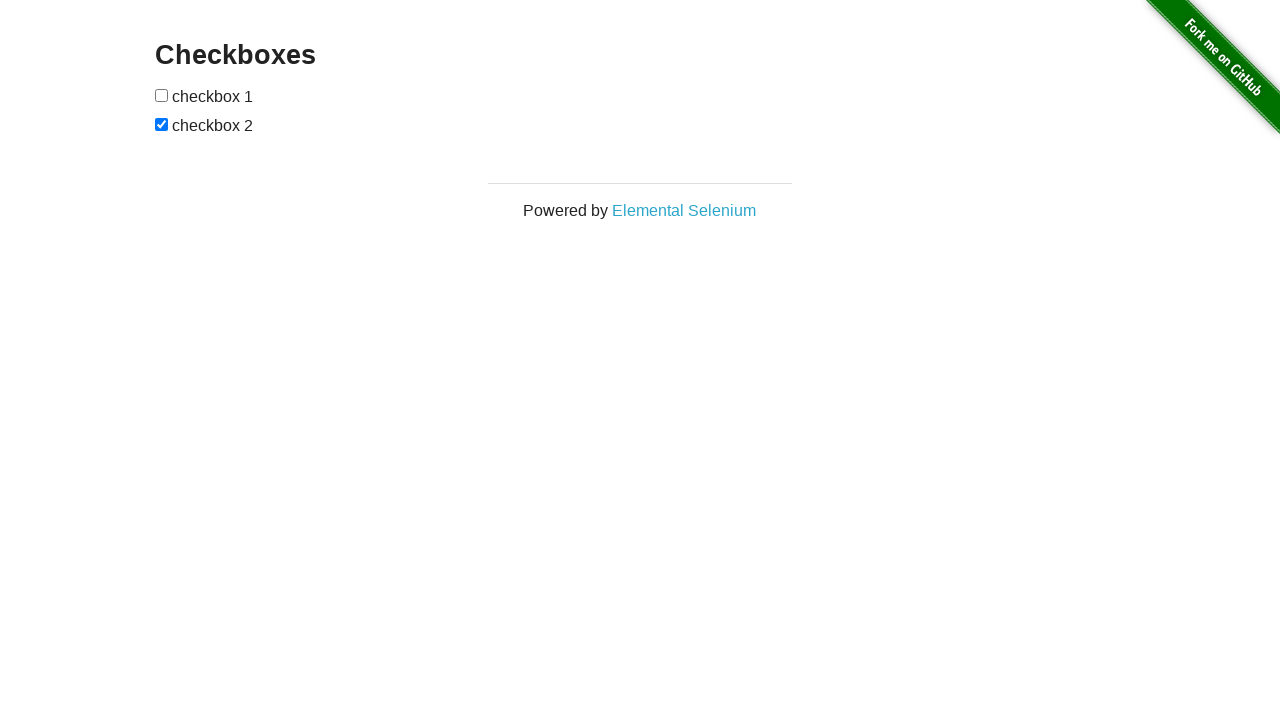

Clicked first checkbox to select it at (162, 95) on (//input[@type='checkbox'])[1]
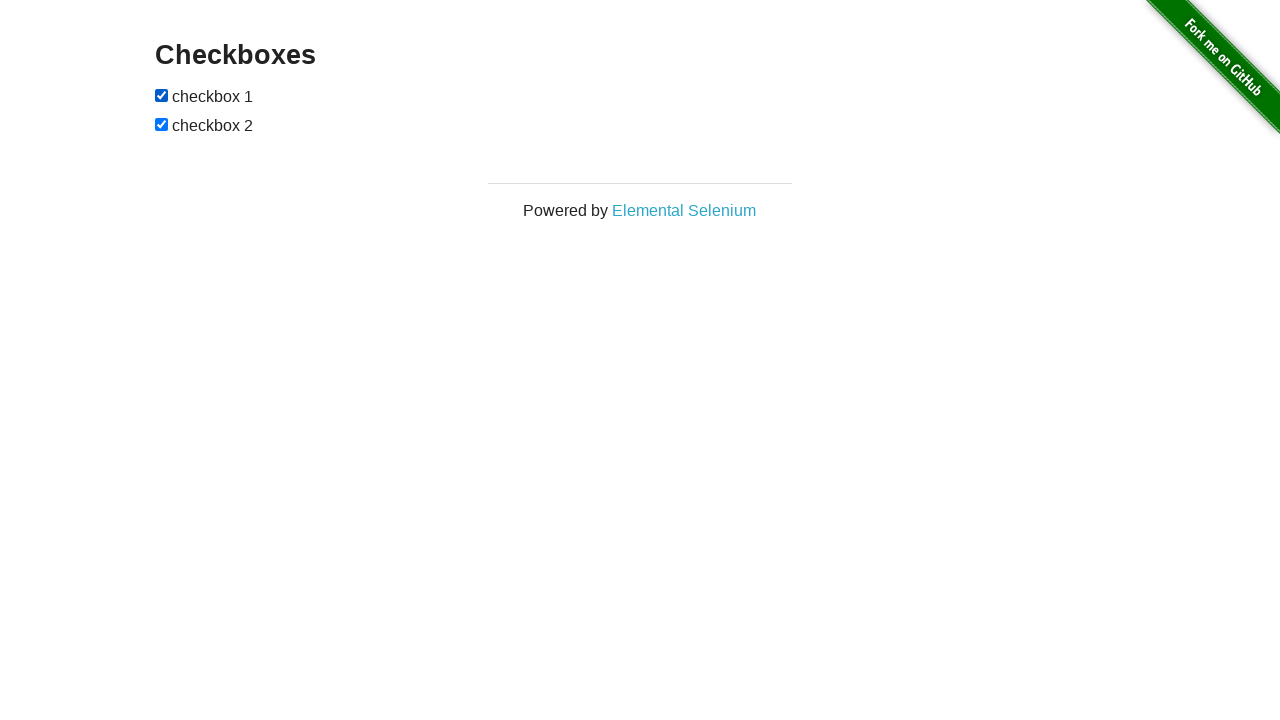

Second checkbox was already selected
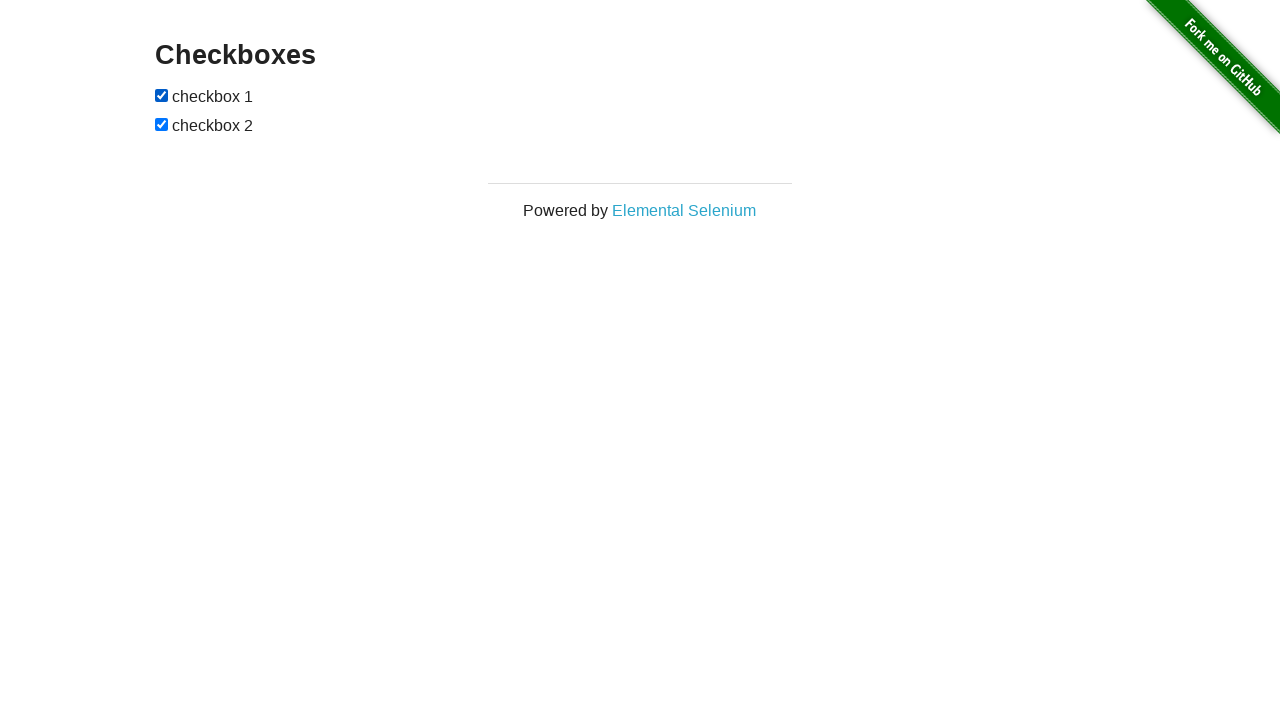

Verified first checkbox is selected
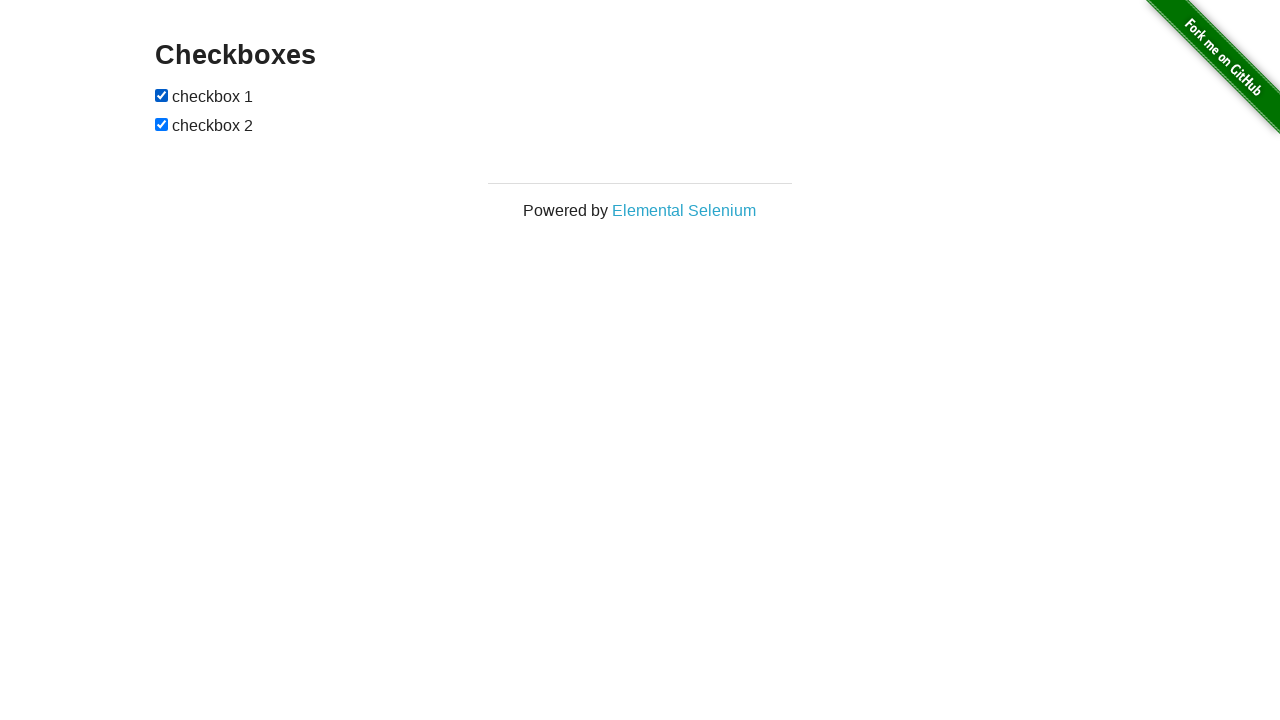

Verified second checkbox is selected
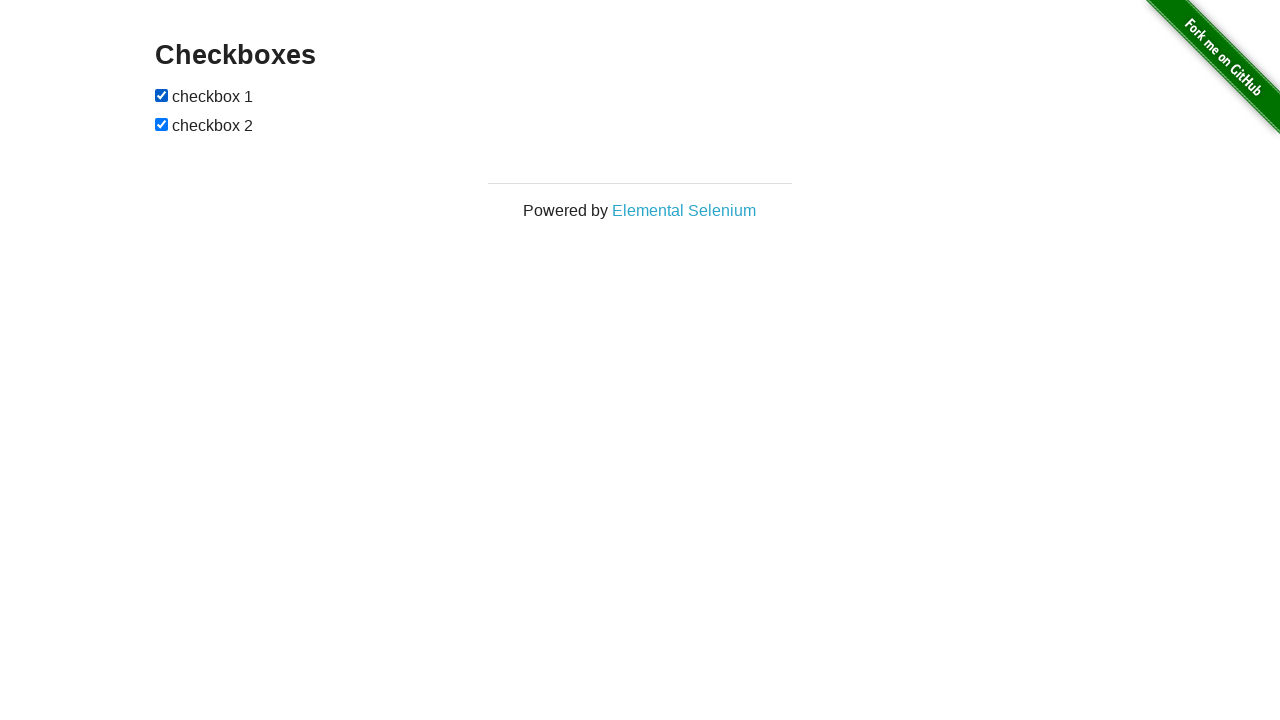

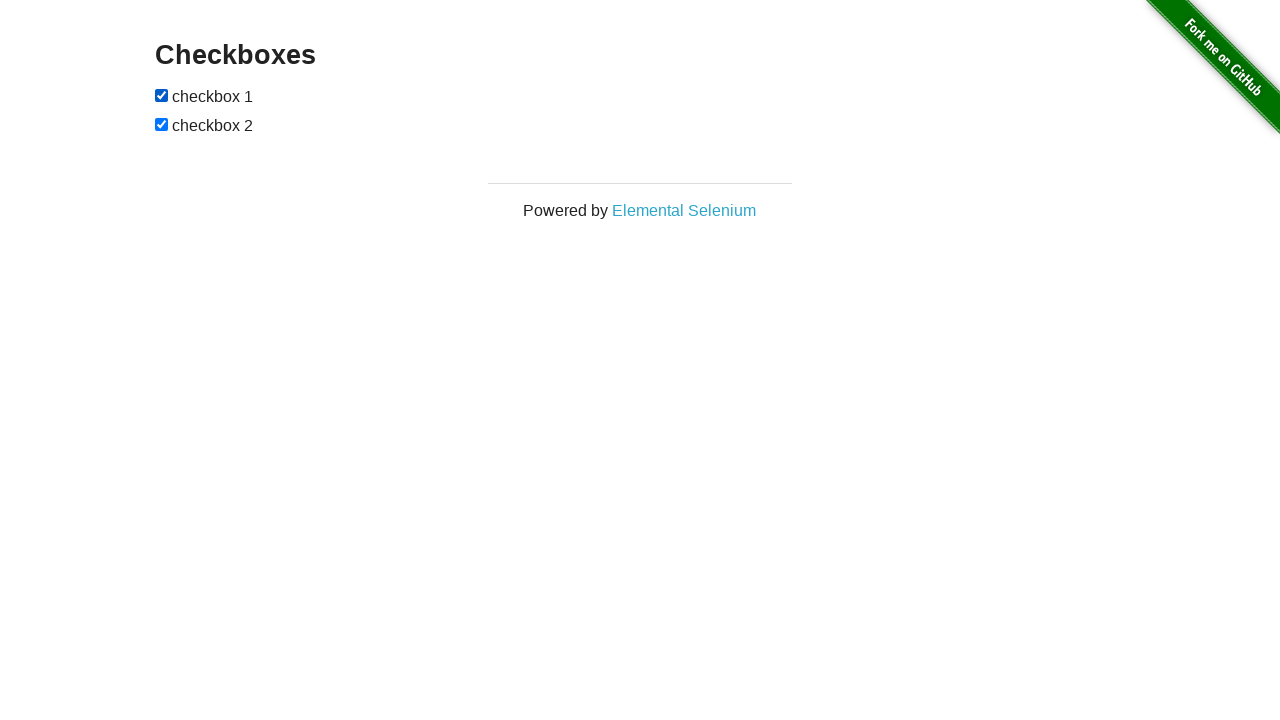